Navigates to a text comparison website. The original script was demonstrating Chrome extension loading at runtime, but the core browser action is simply visiting the page.

Starting URL: https://text-compare.com

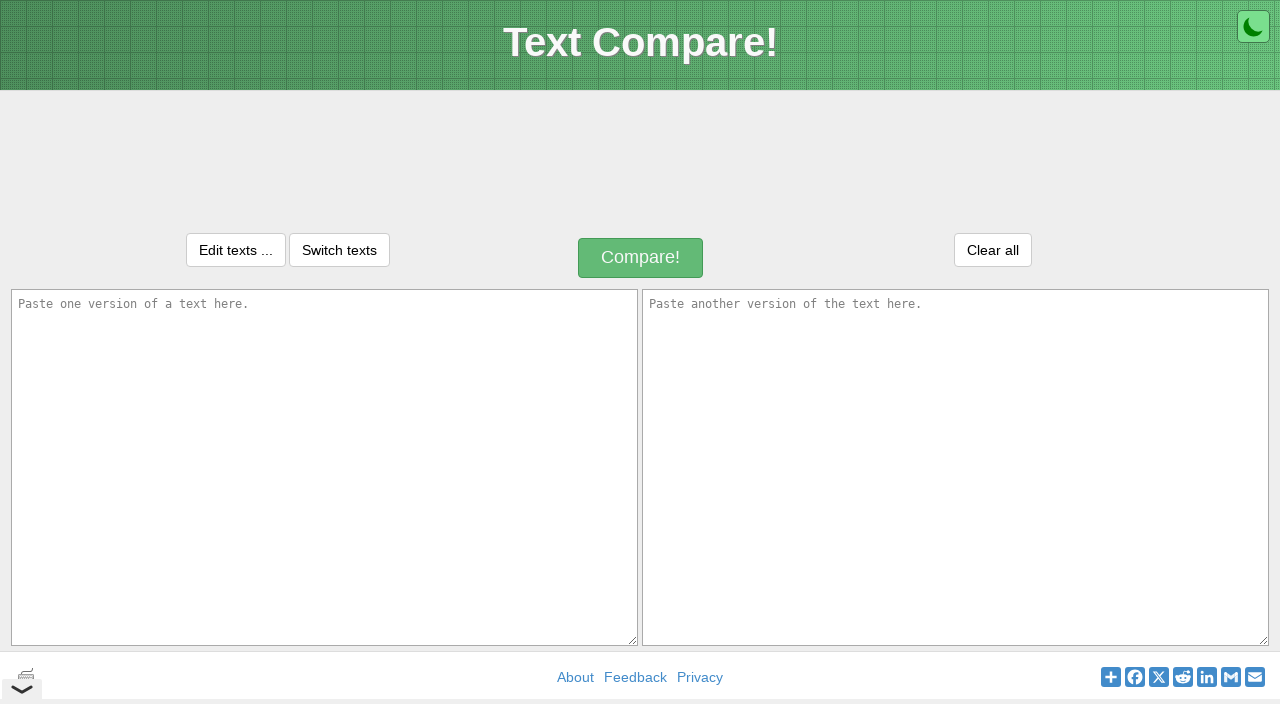

Waited for page to reach domcontentloaded state
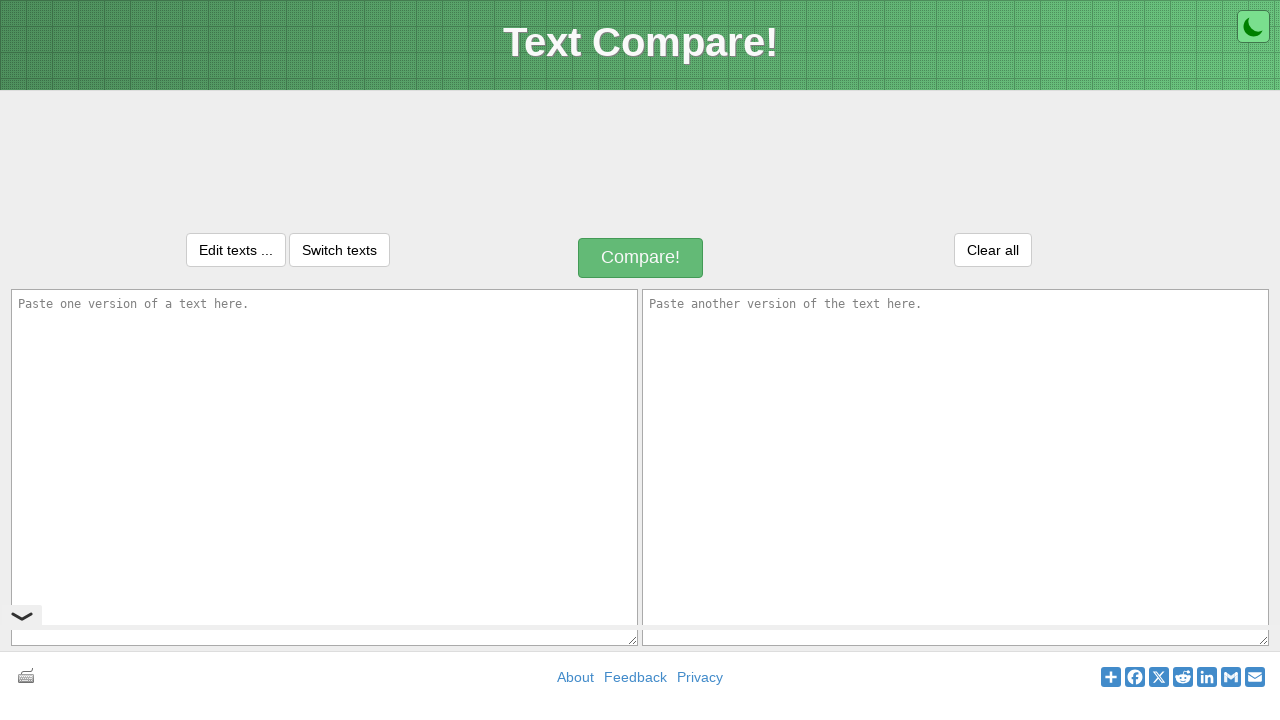

Verified body element is present on text-compare.com
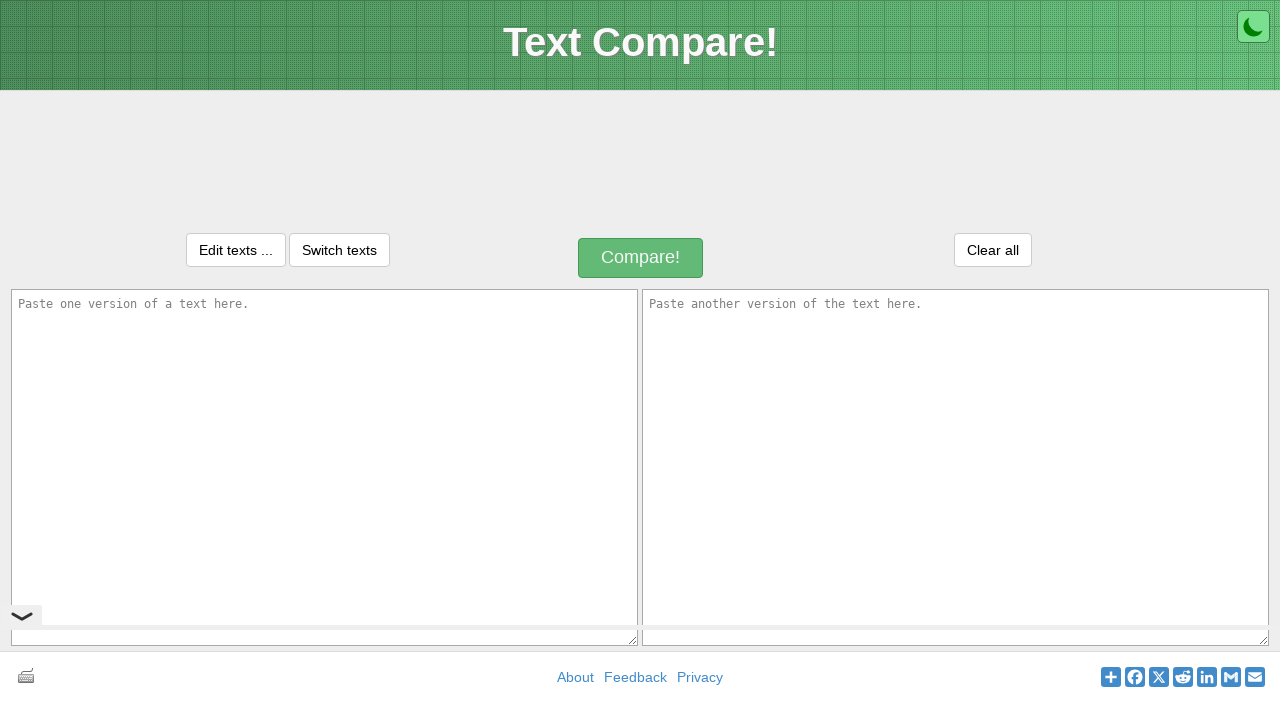

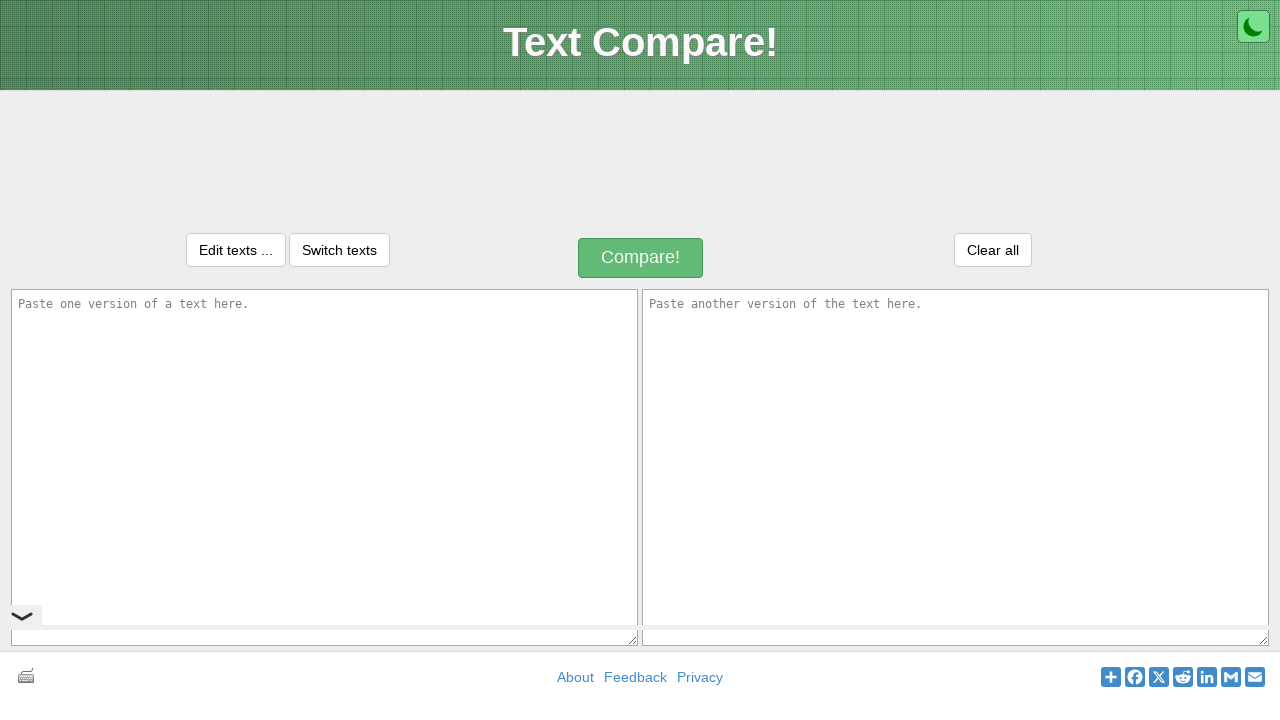